Tests window handling functionality by clicking a link that opens a new window, switching between windows, and verifying content in both windows

Starting URL: https://the-internet.herokuapp.com/windows

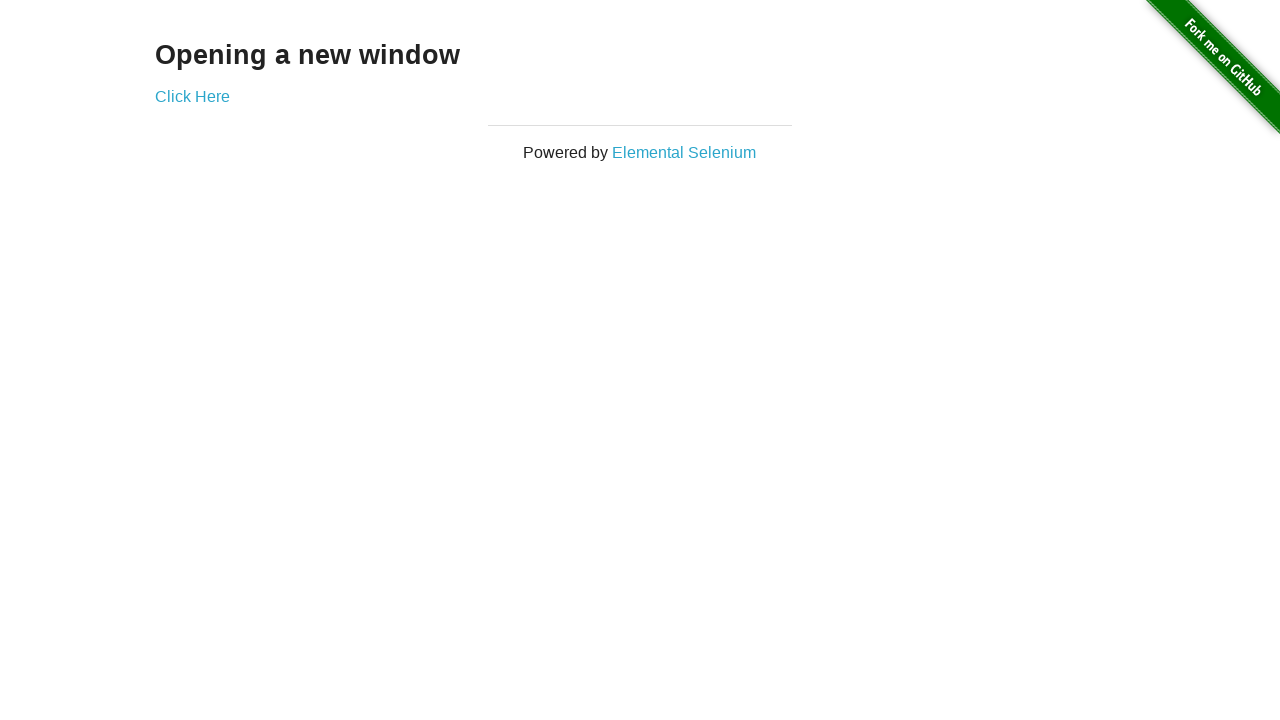

Clicked 'Click Here' link and opened new window at (192, 96) on a:text('Click Here')
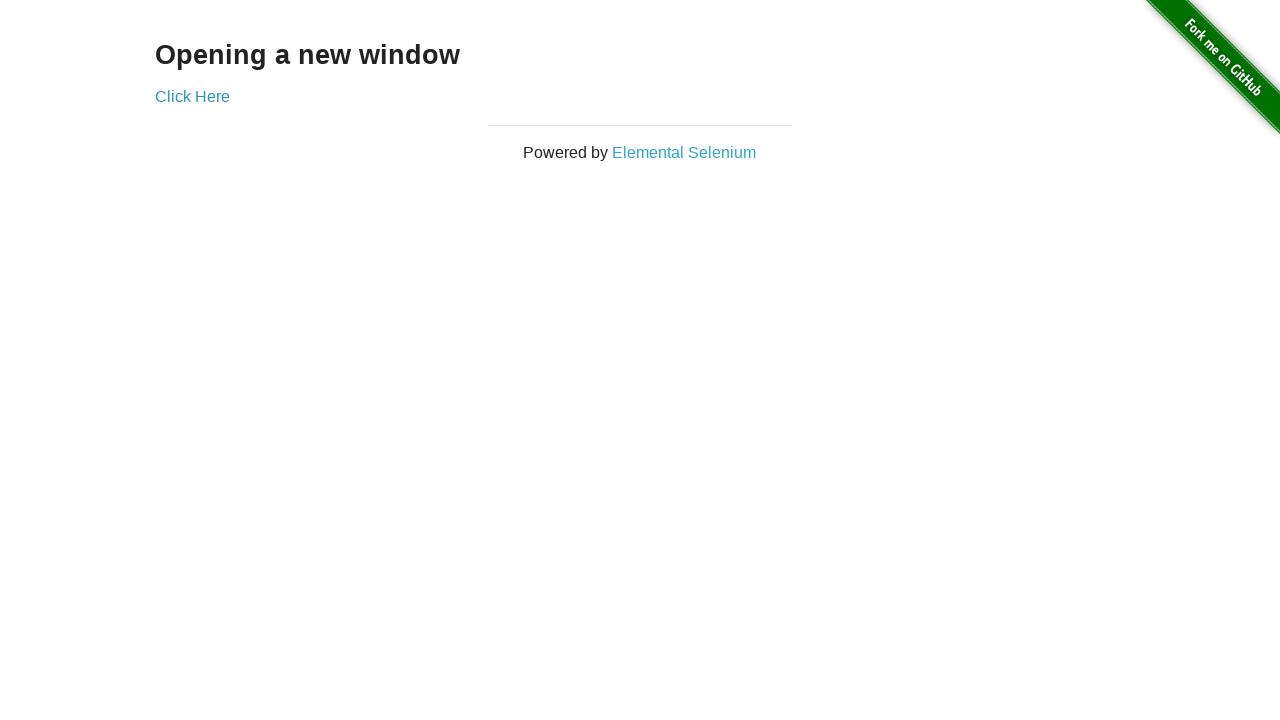

Retrieved text from new window: New Window
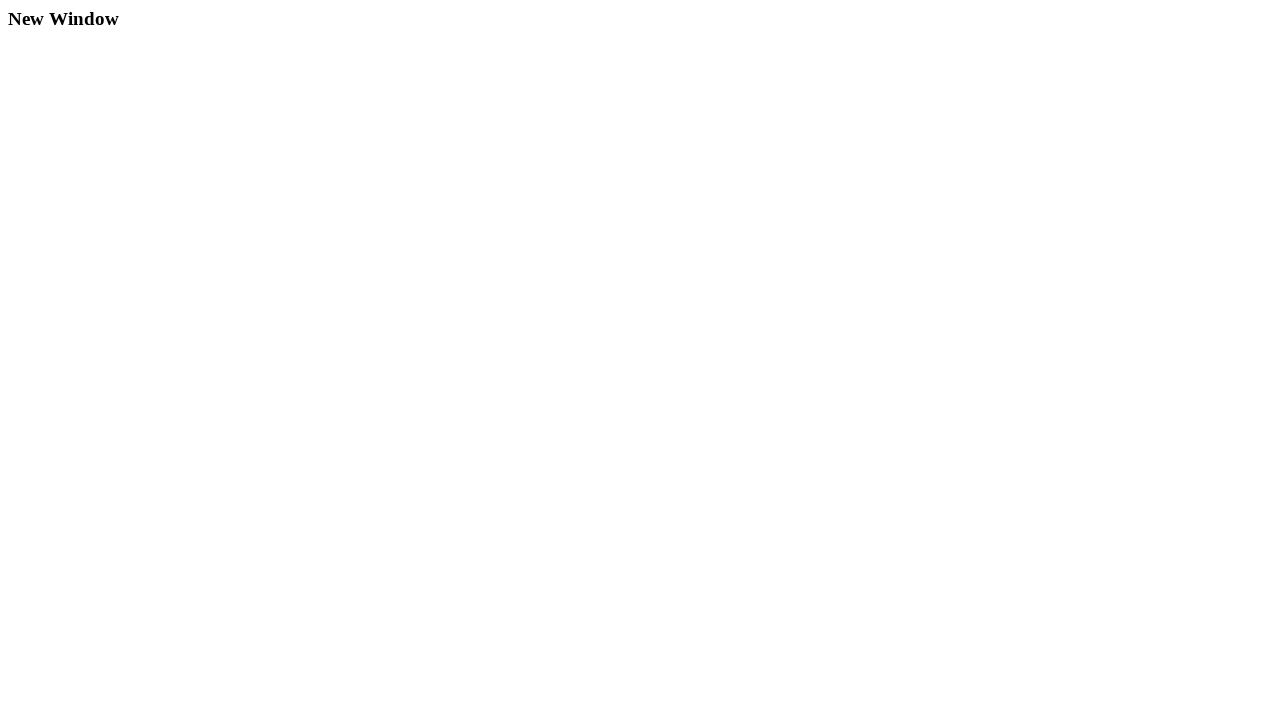

Retrieved text from original window: Opening a new window
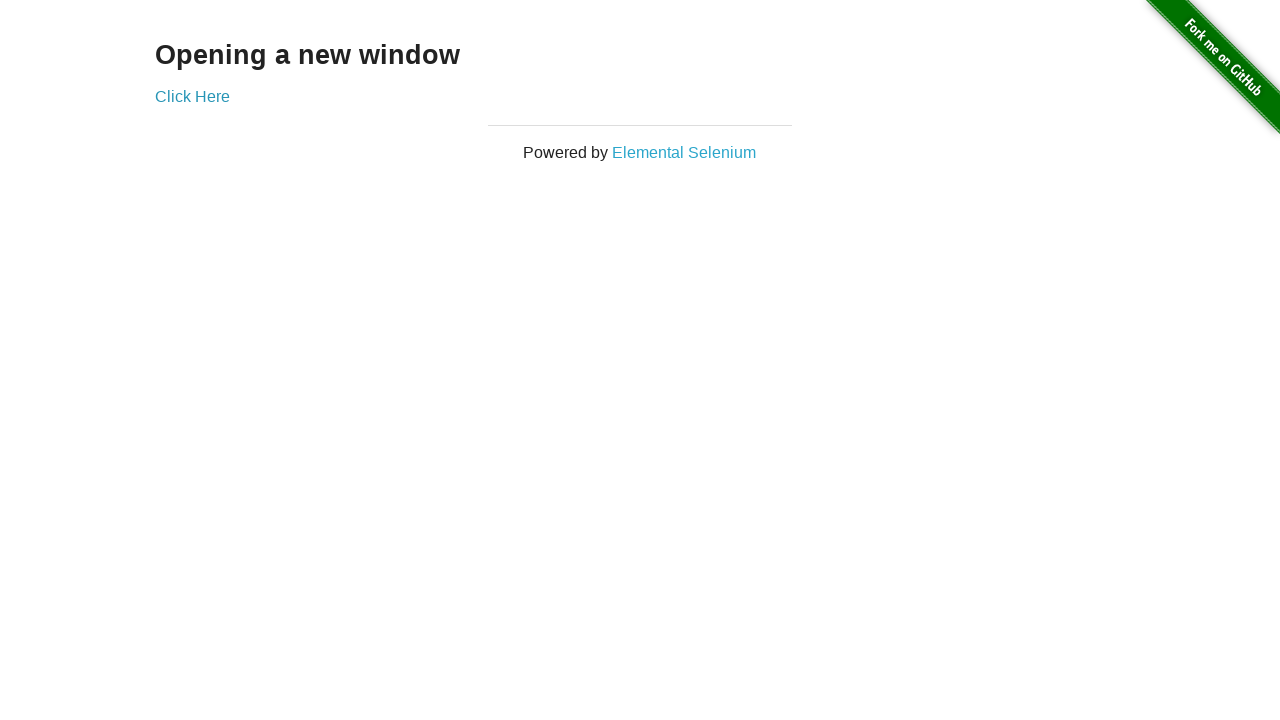

Closed new window
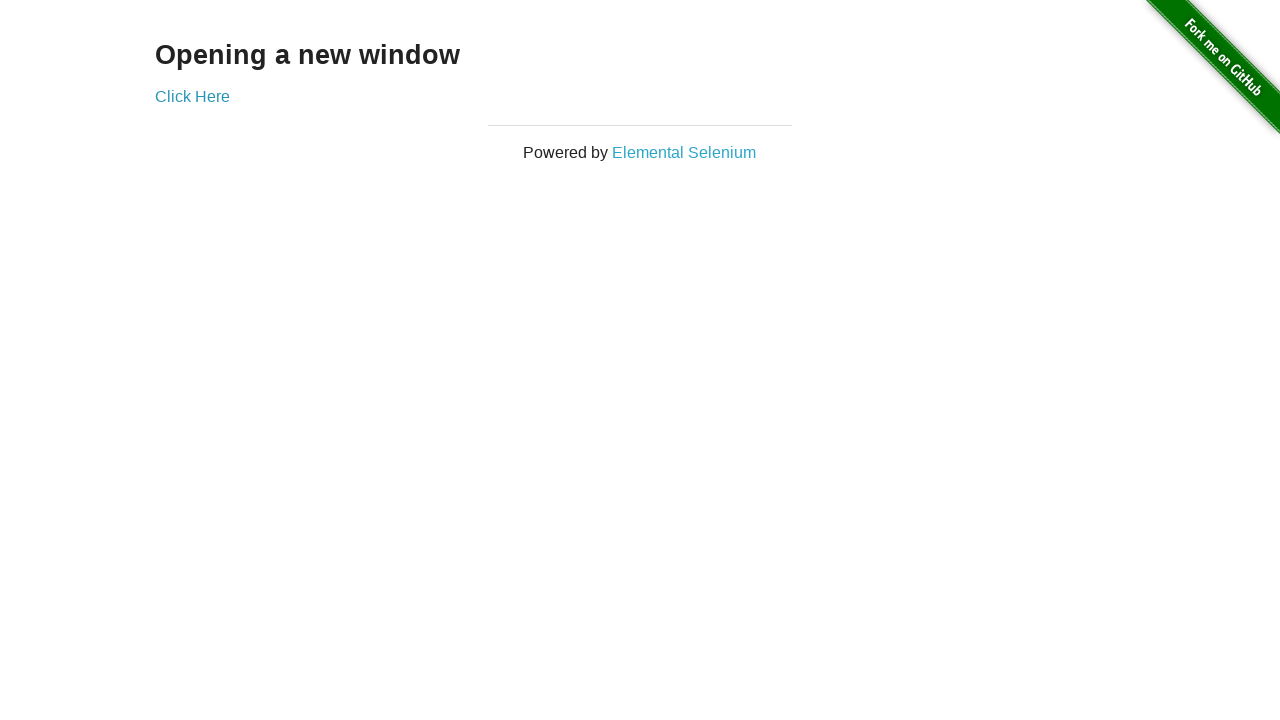

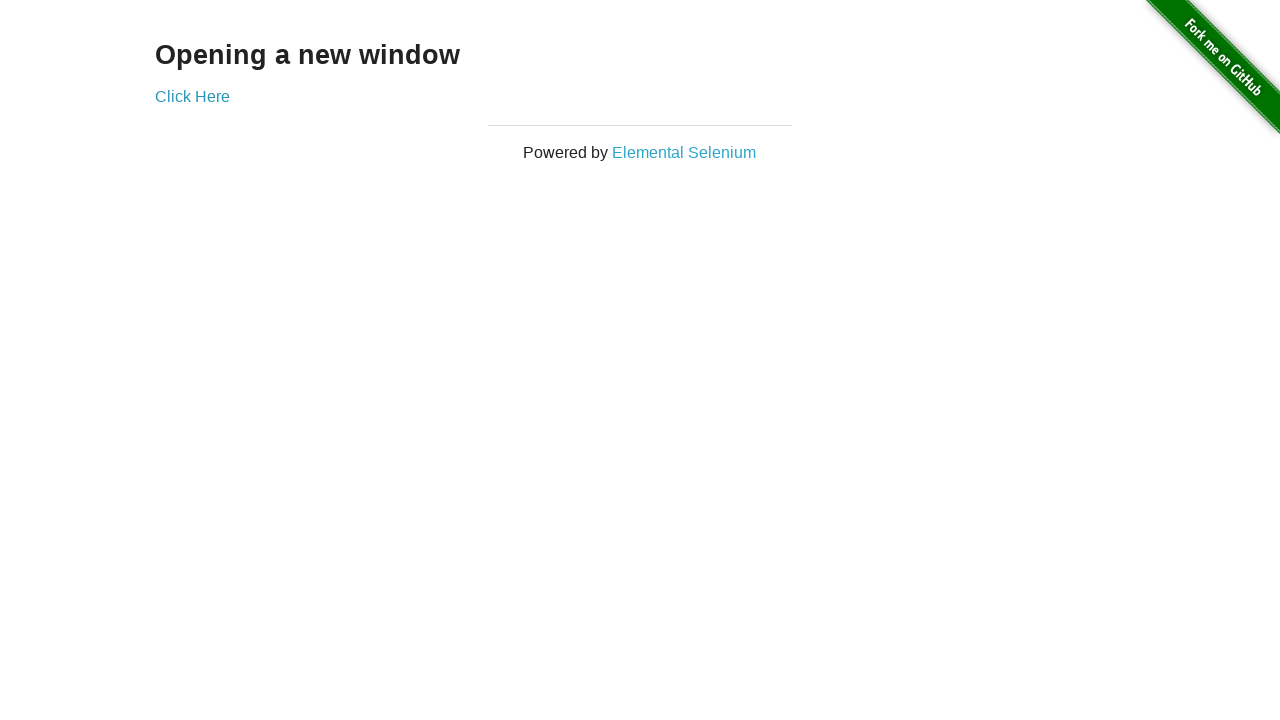